Tests that Clear completed button is hidden when there are no completed items

Starting URL: https://demo.playwright.dev/todomvc

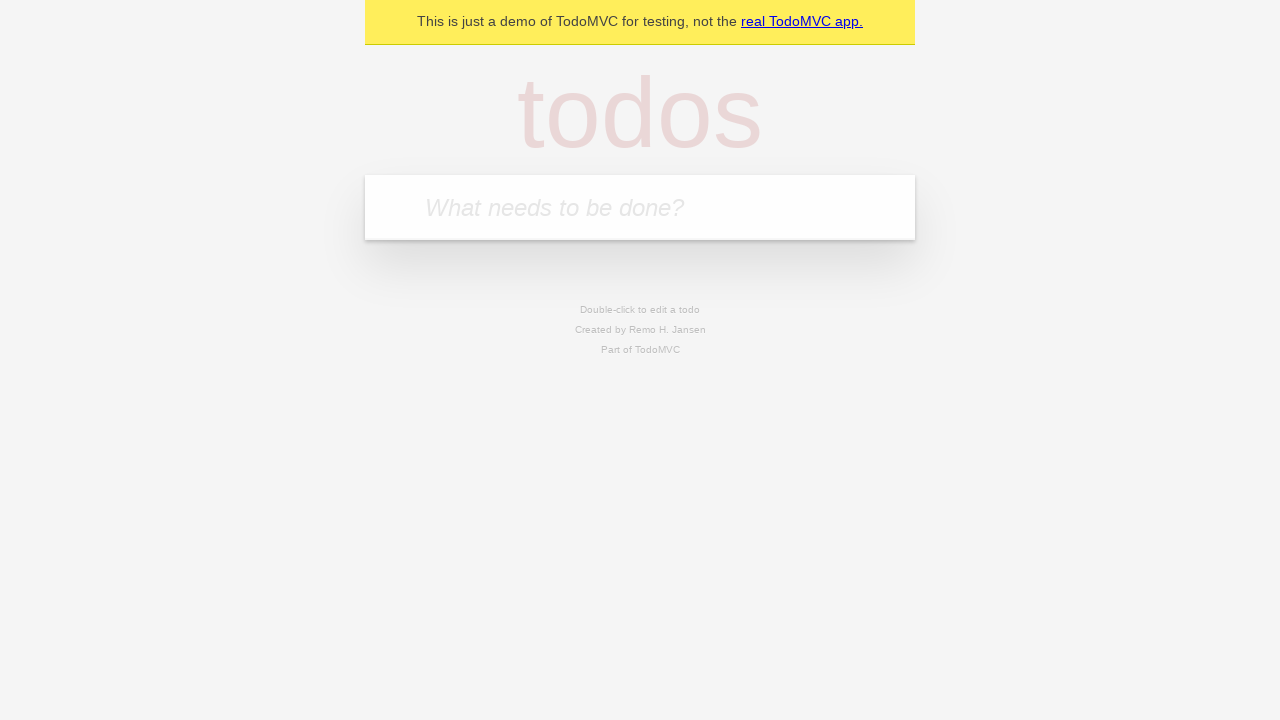

Filled todo input with 'buy some cheese' on internal:attr=[placeholder="What needs to be done?"i]
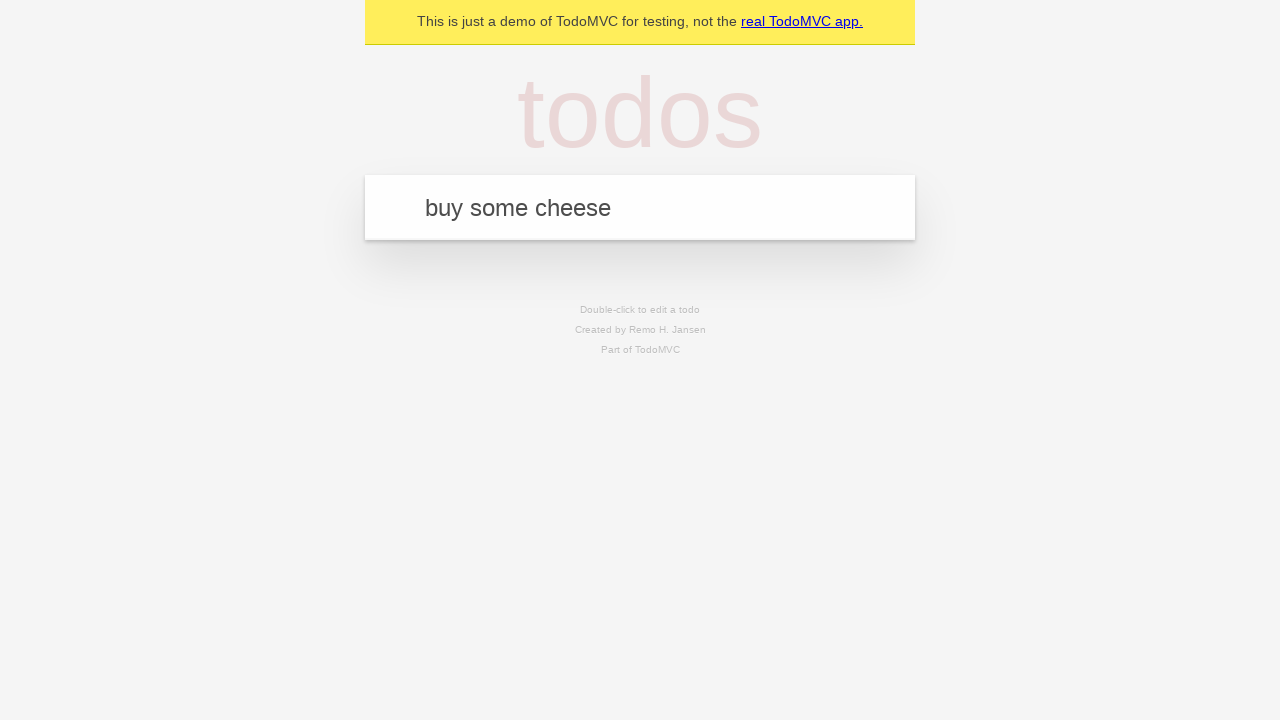

Pressed Enter to create first todo on internal:attr=[placeholder="What needs to be done?"i]
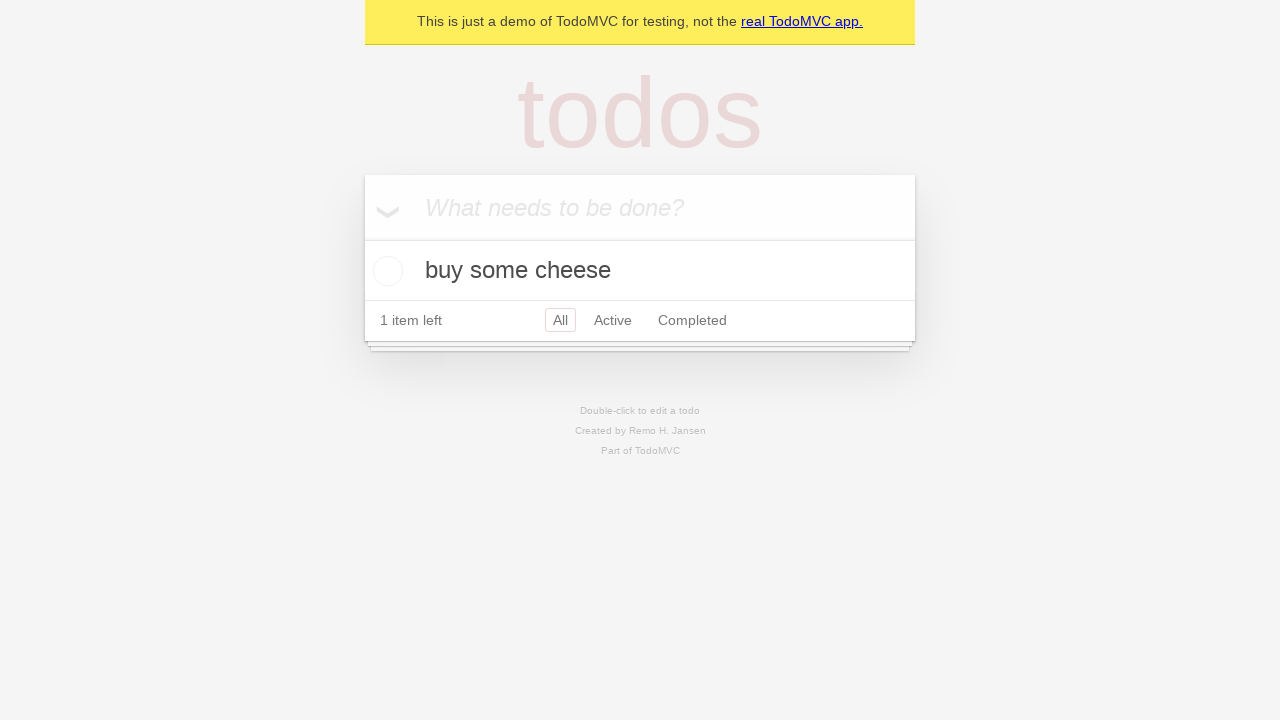

Filled todo input with 'feed the cat' on internal:attr=[placeholder="What needs to be done?"i]
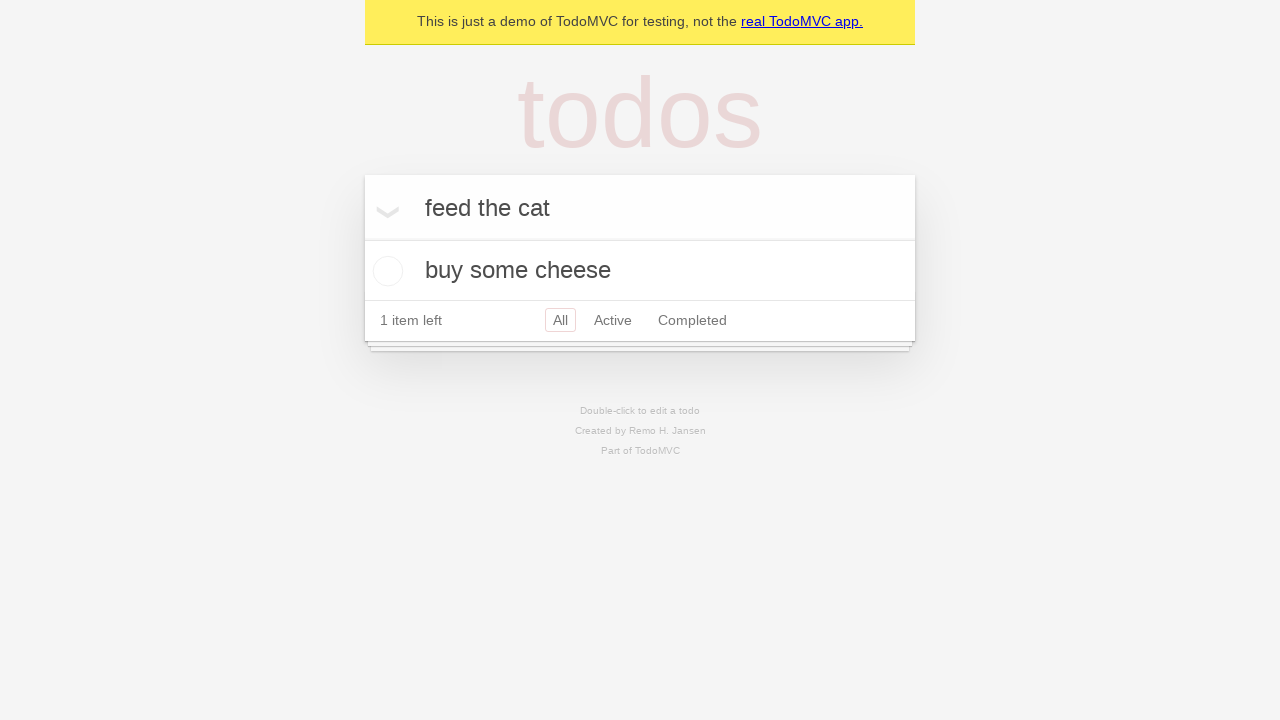

Pressed Enter to create second todo on internal:attr=[placeholder="What needs to be done?"i]
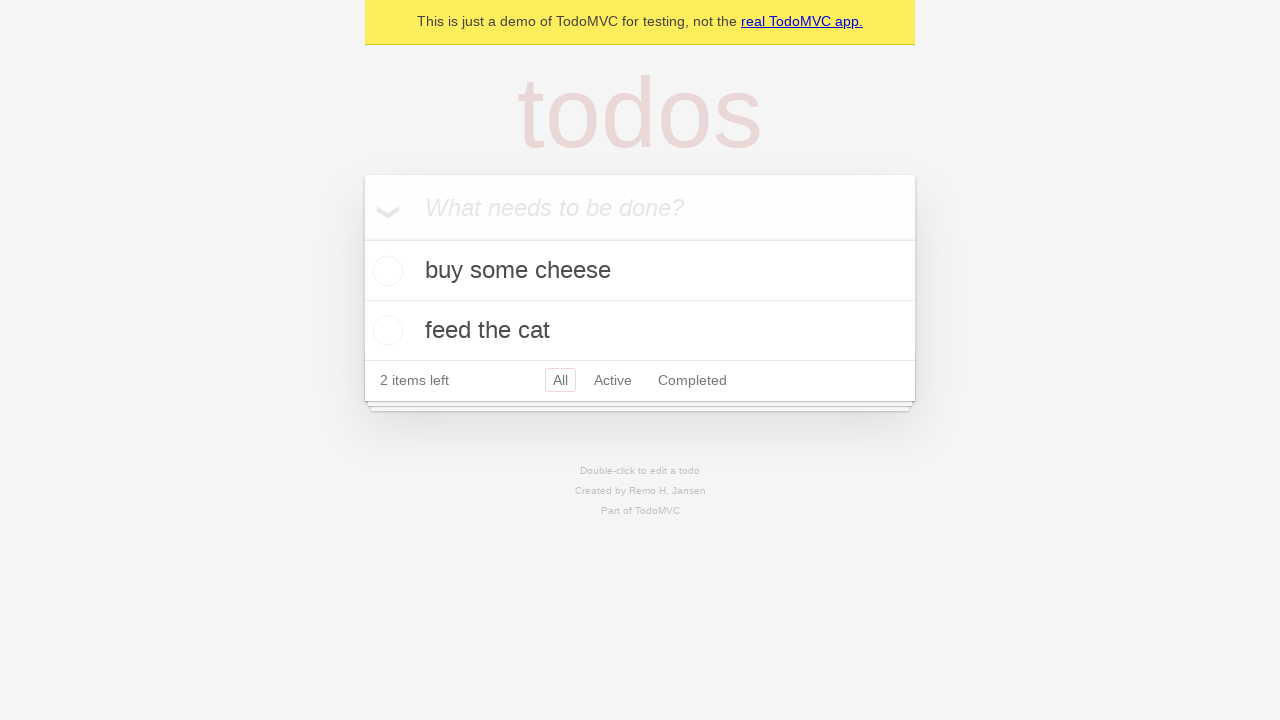

Filled todo input with 'book a doctors appointment' on internal:attr=[placeholder="What needs to be done?"i]
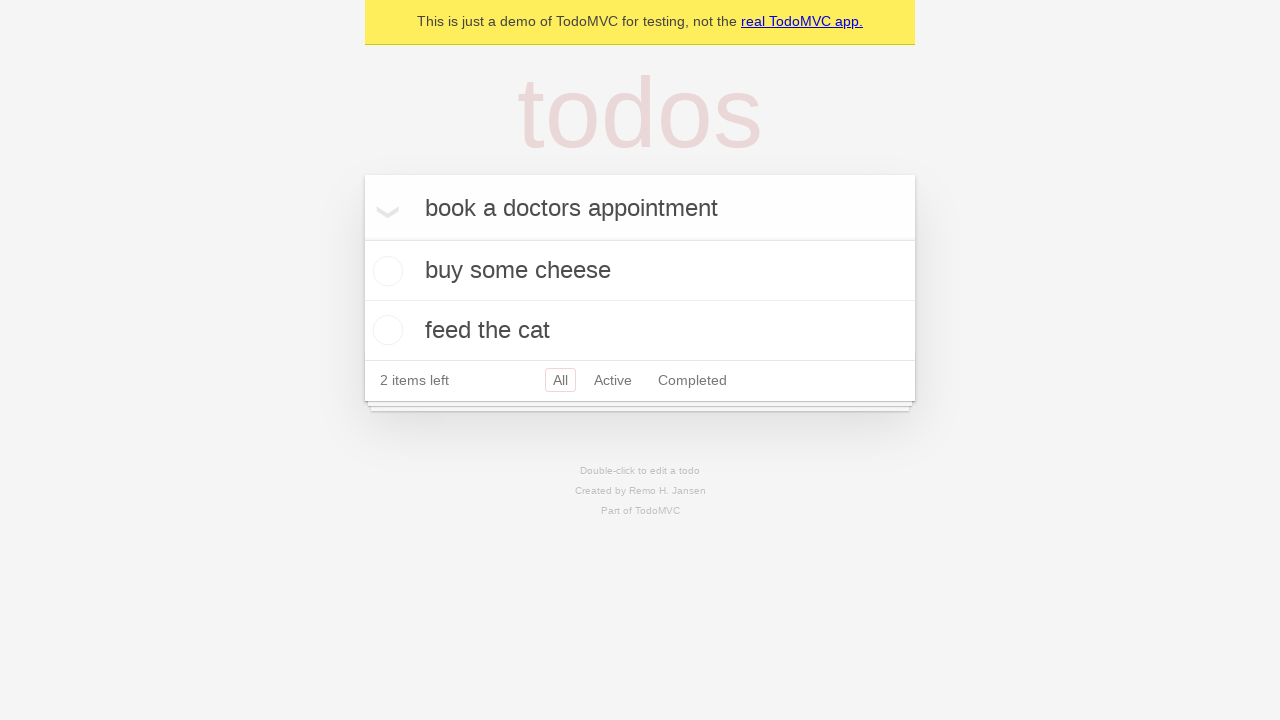

Pressed Enter to create third todo on internal:attr=[placeholder="What needs to be done?"i]
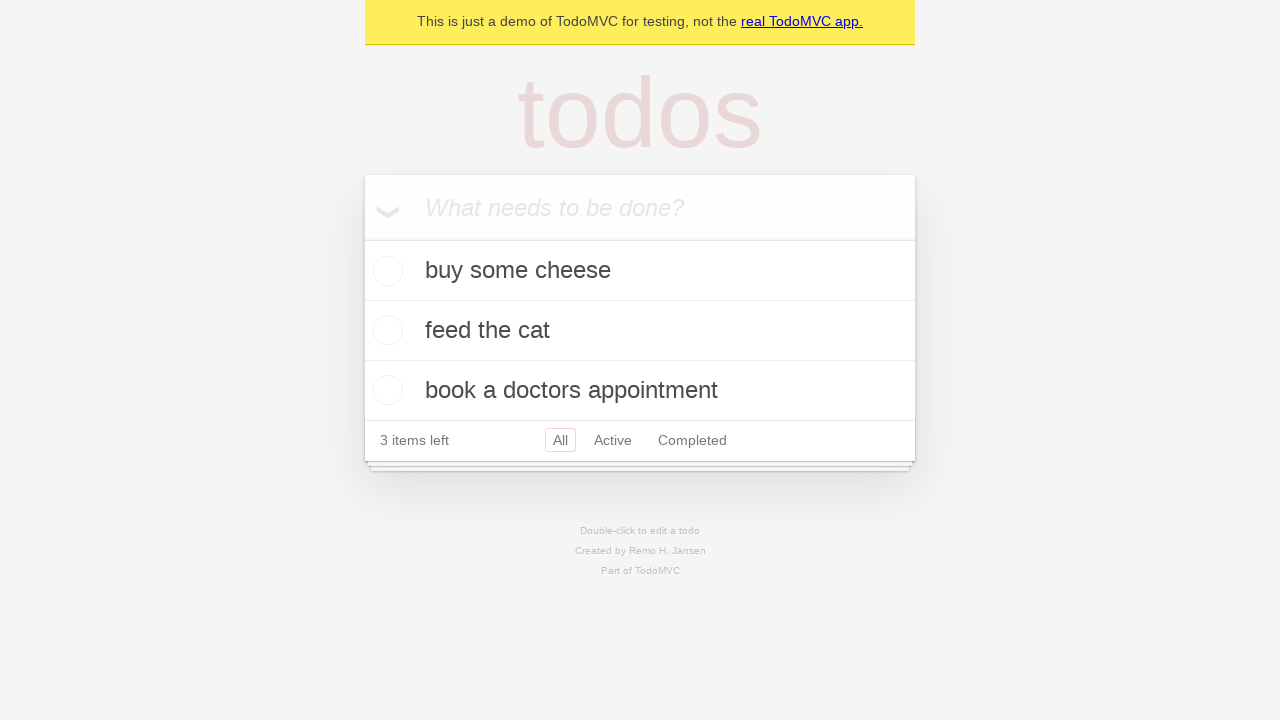

Checked the first todo item as completed at (385, 271) on .todo-list li .toggle >> nth=0
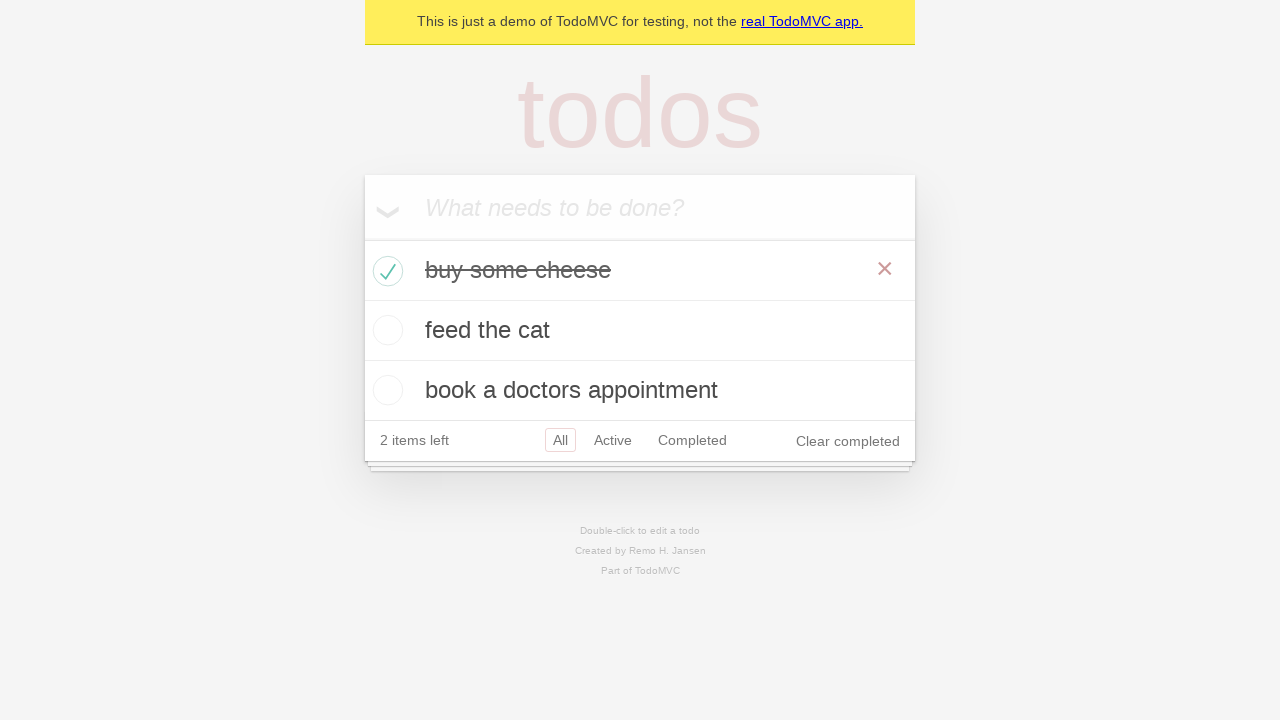

Clicked 'Clear completed' button to remove completed todo at (848, 441) on internal:role=button[name="Clear completed"i]
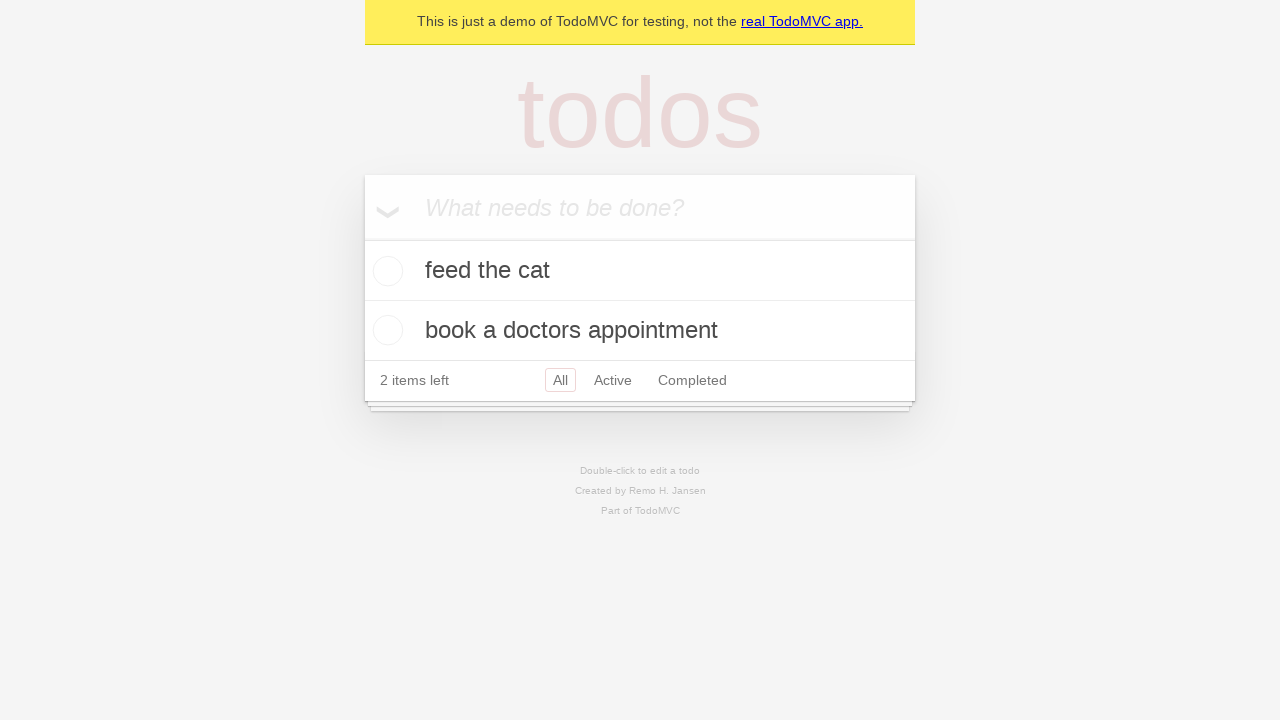

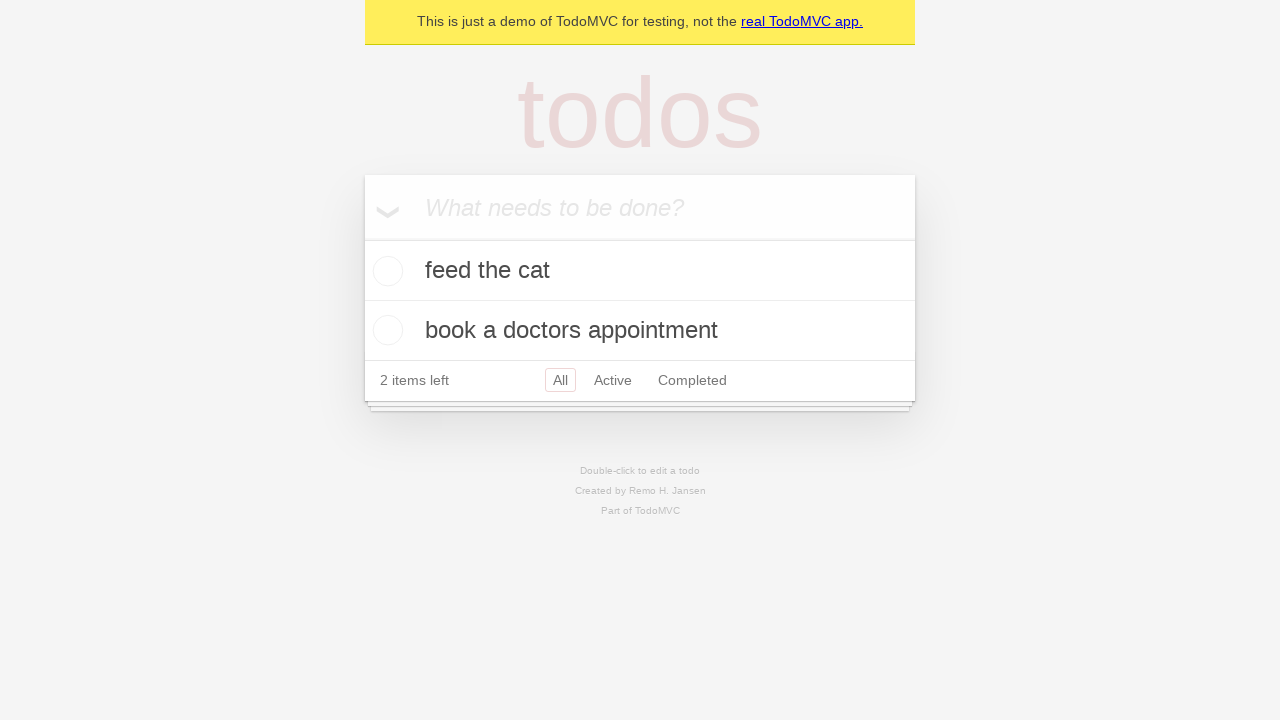